Adds a new task to the todo list, marks it as done by clicking its checkbox, and verifies the "Task Done" toast message appears.

Starting URL: https://tasktango.vercel.app/

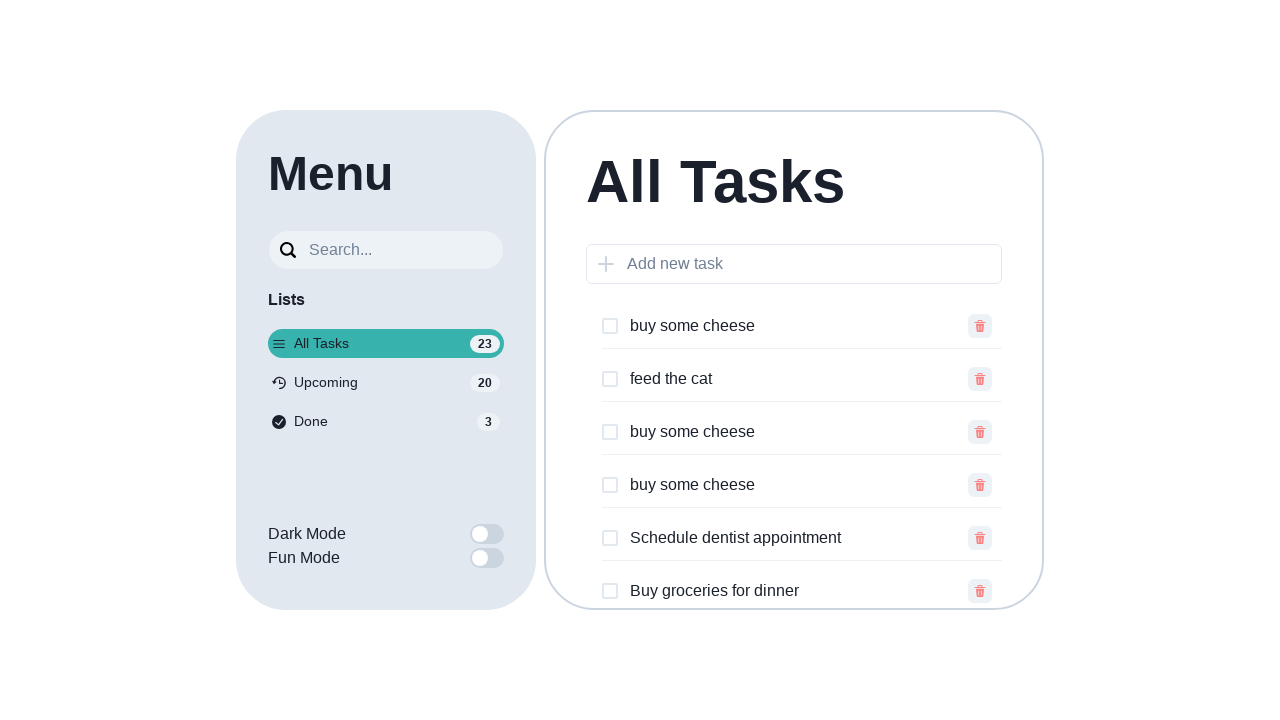

Waited for new task input field to appear
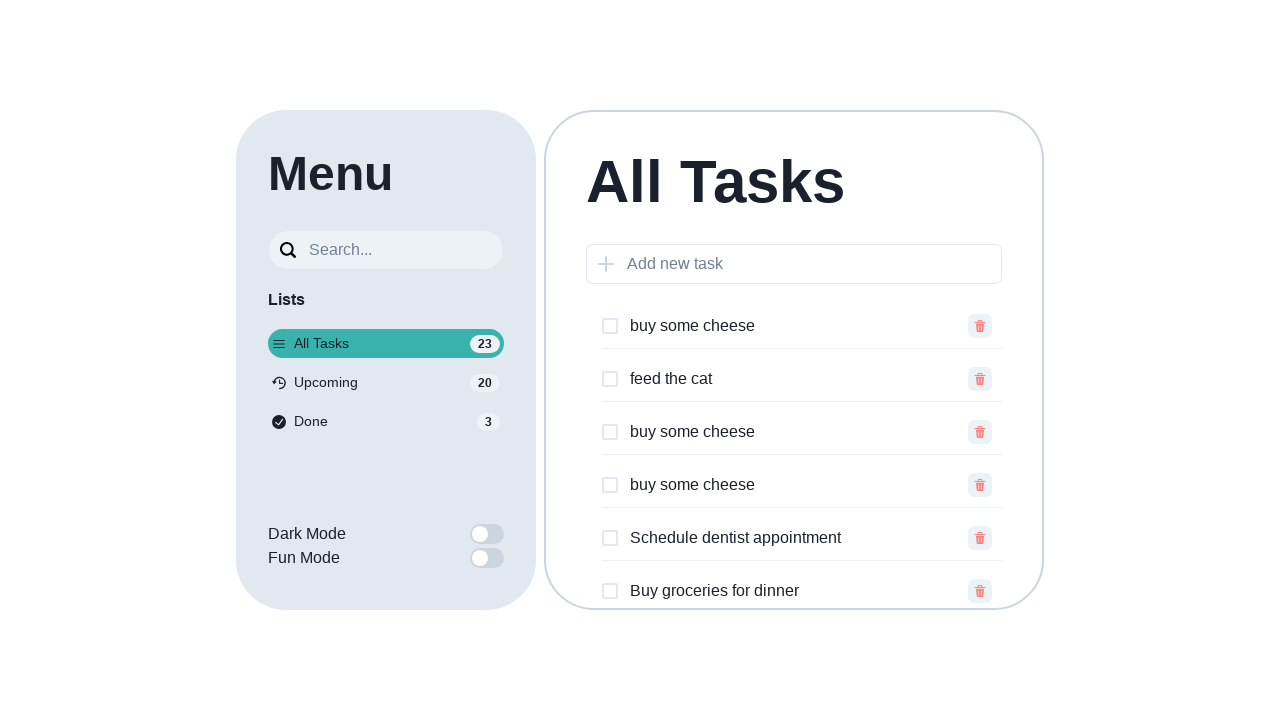

Filled task input with 'Buy groceries for dinner'
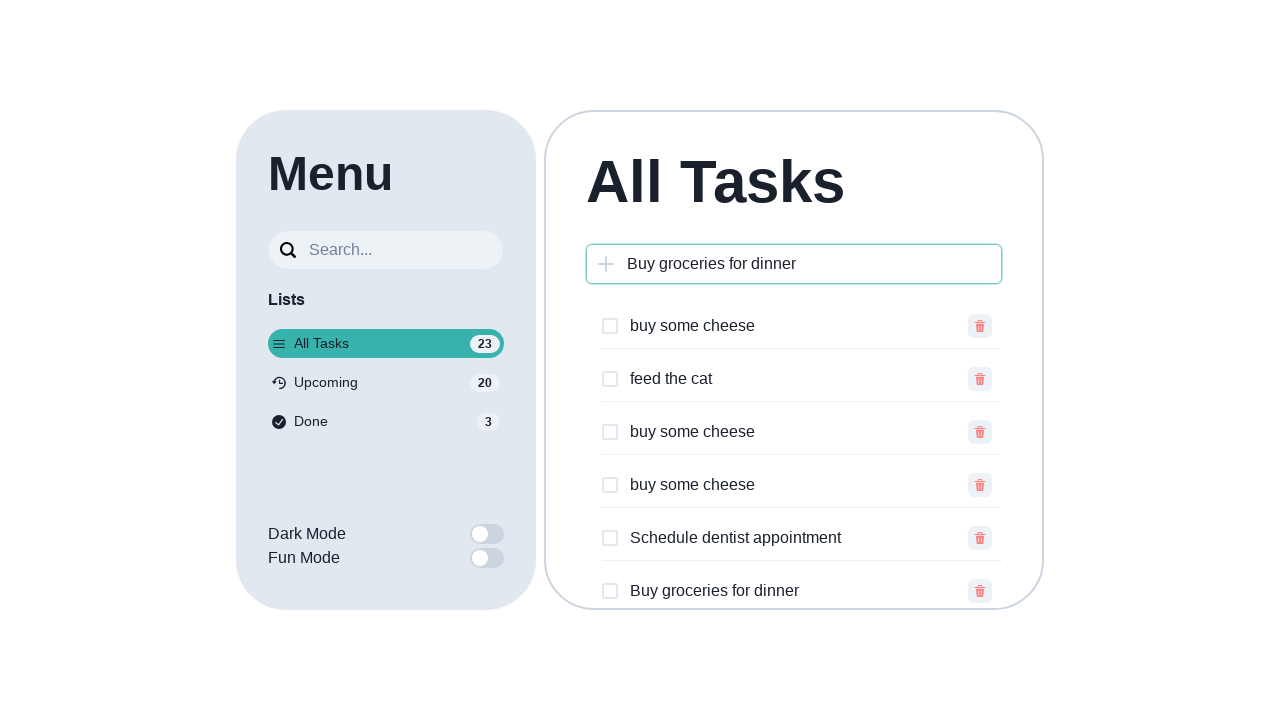

Pressed Enter to add the task
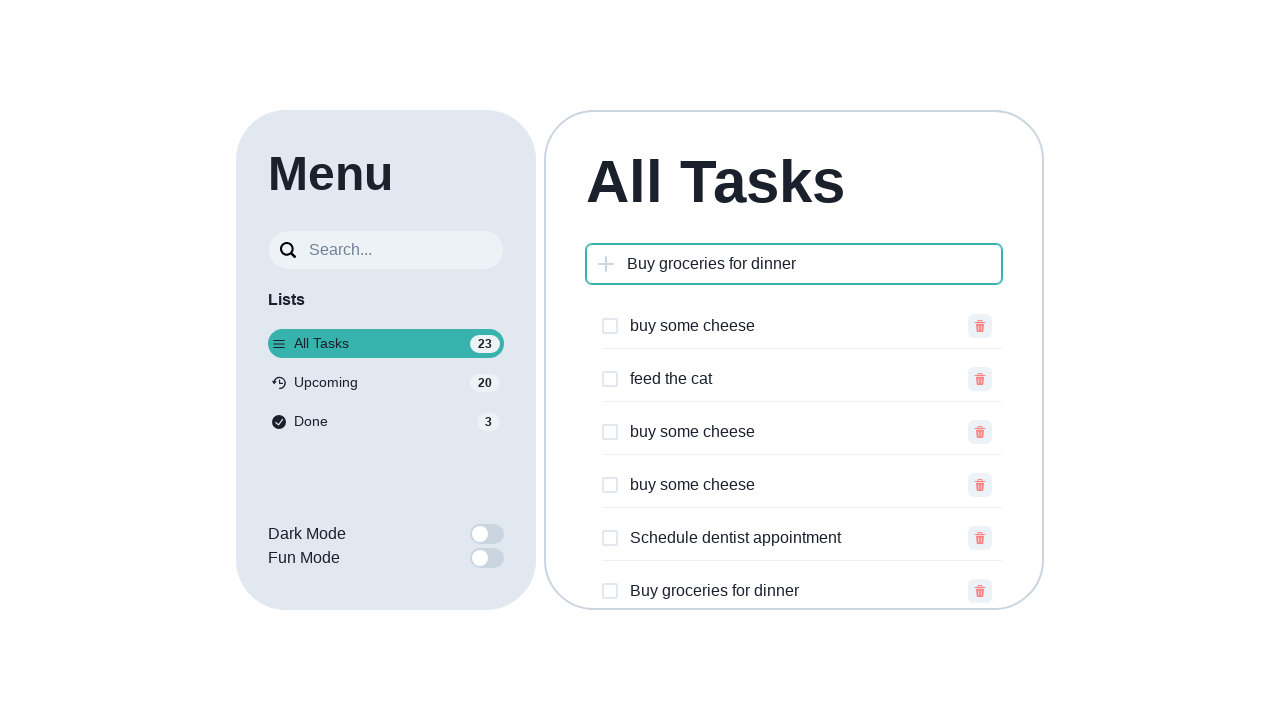

Located the task in the list by matching text
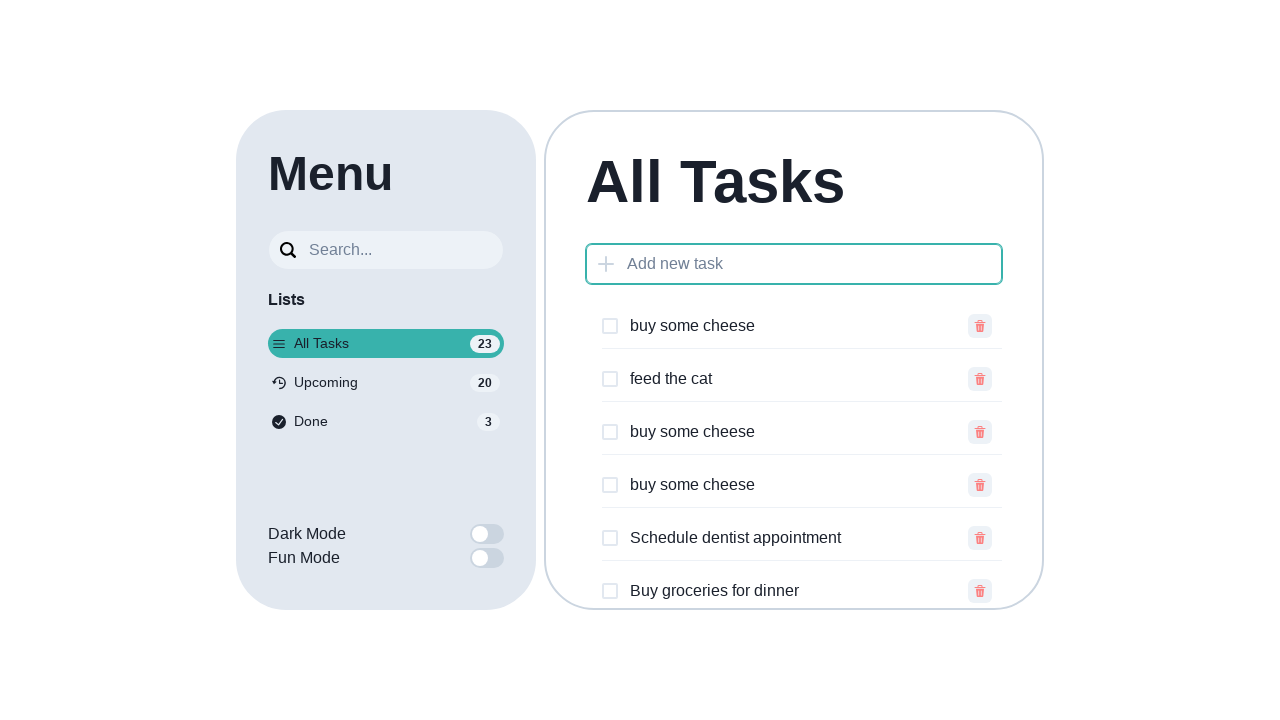

Clicked the checkbox to mark task as done at (610, 591) on internal:role=listitem >> internal:has-text="Buy groceries for dinner"i >> .chak
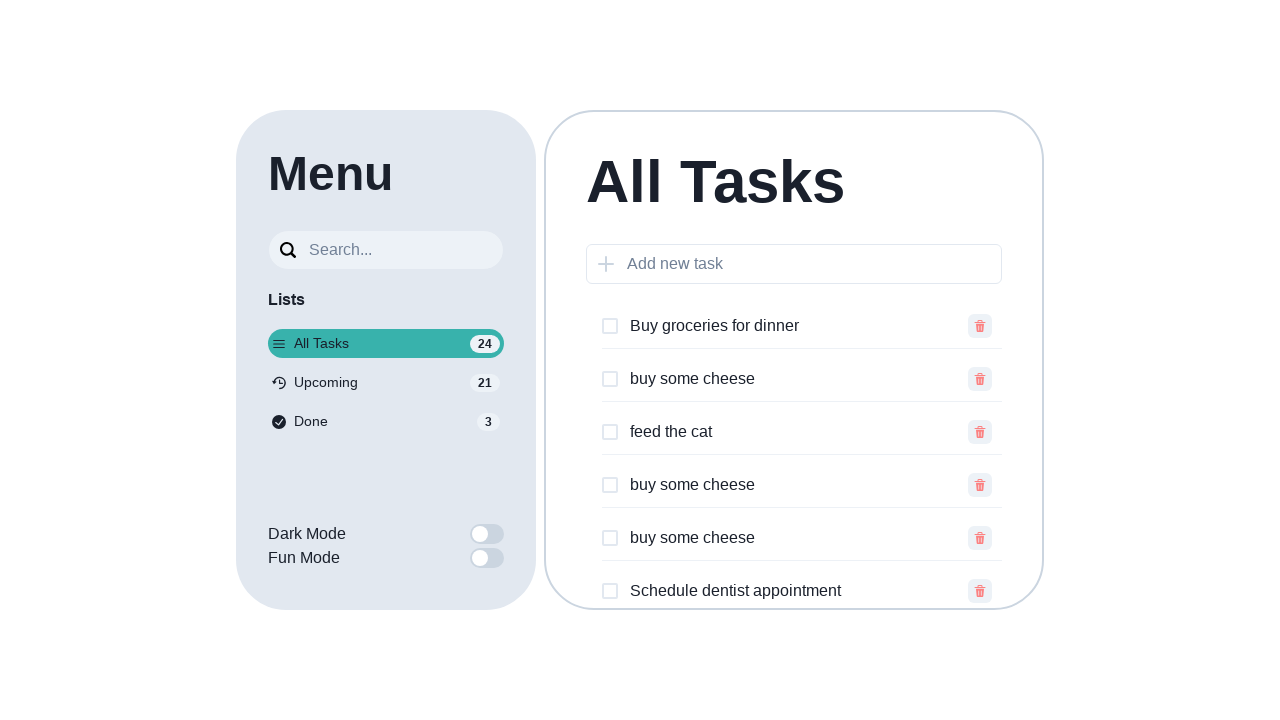

Task Done toast message appeared
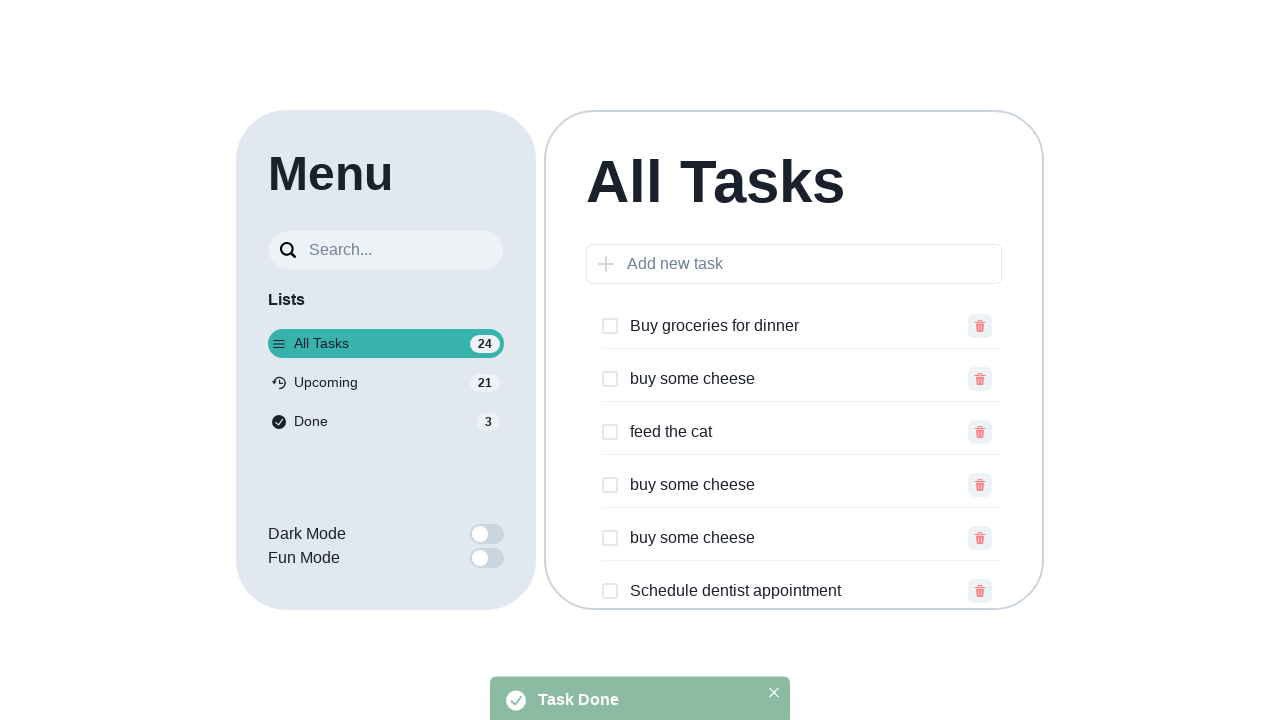

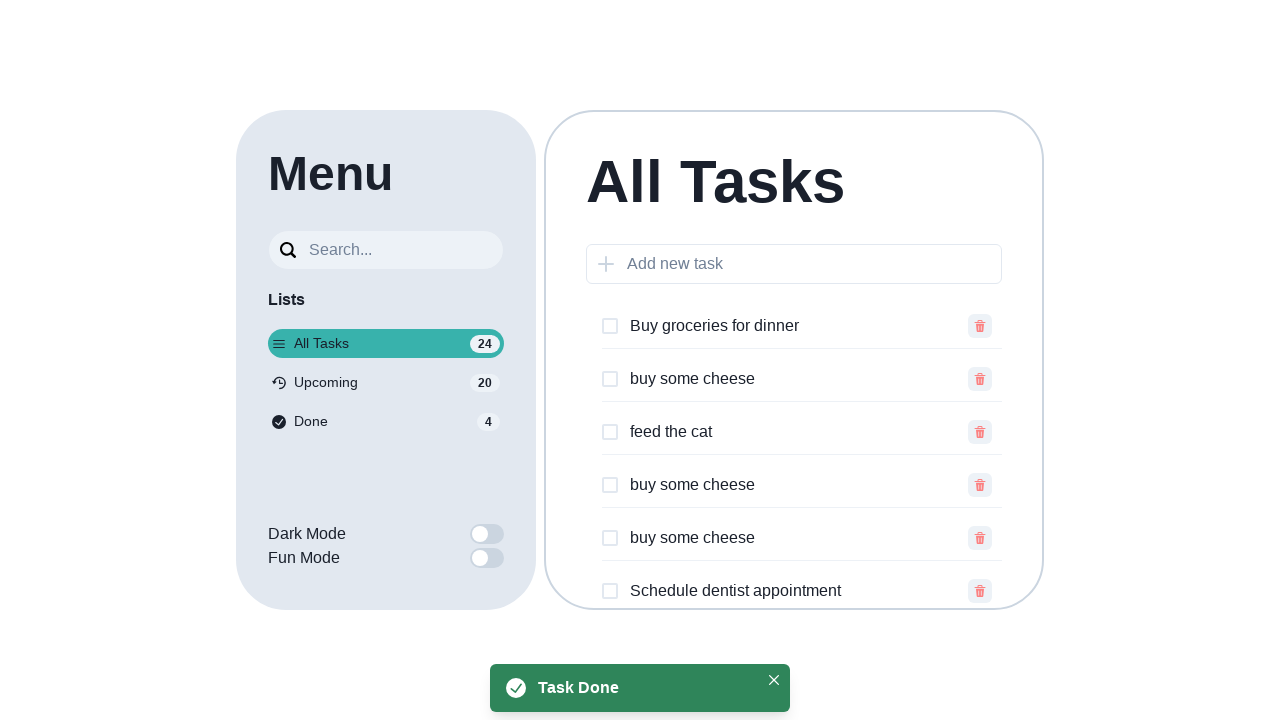